Tests API mocking by intercepting the fruit API call, returning mock data with a Strawberry fruit, and verifying it appears on the page

Starting URL: https://demo.playwright.dev/api-mocking

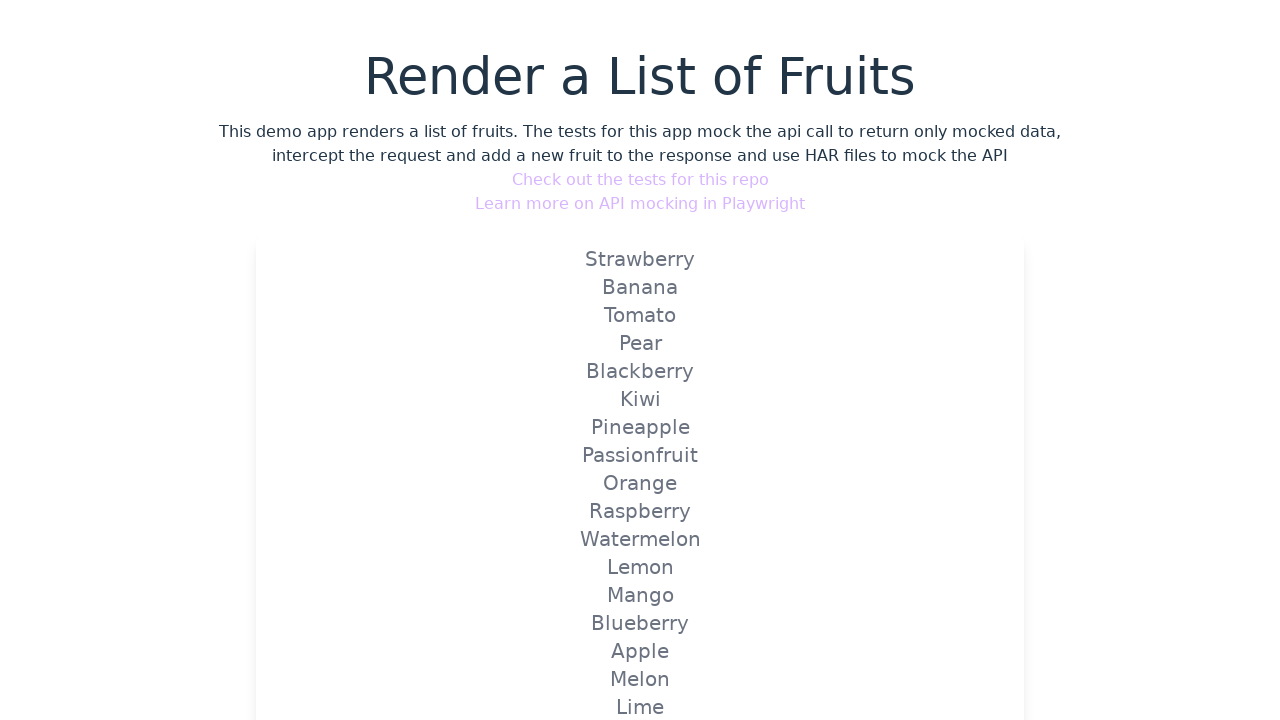

Set up route handler to mock fruit API with Strawberry data
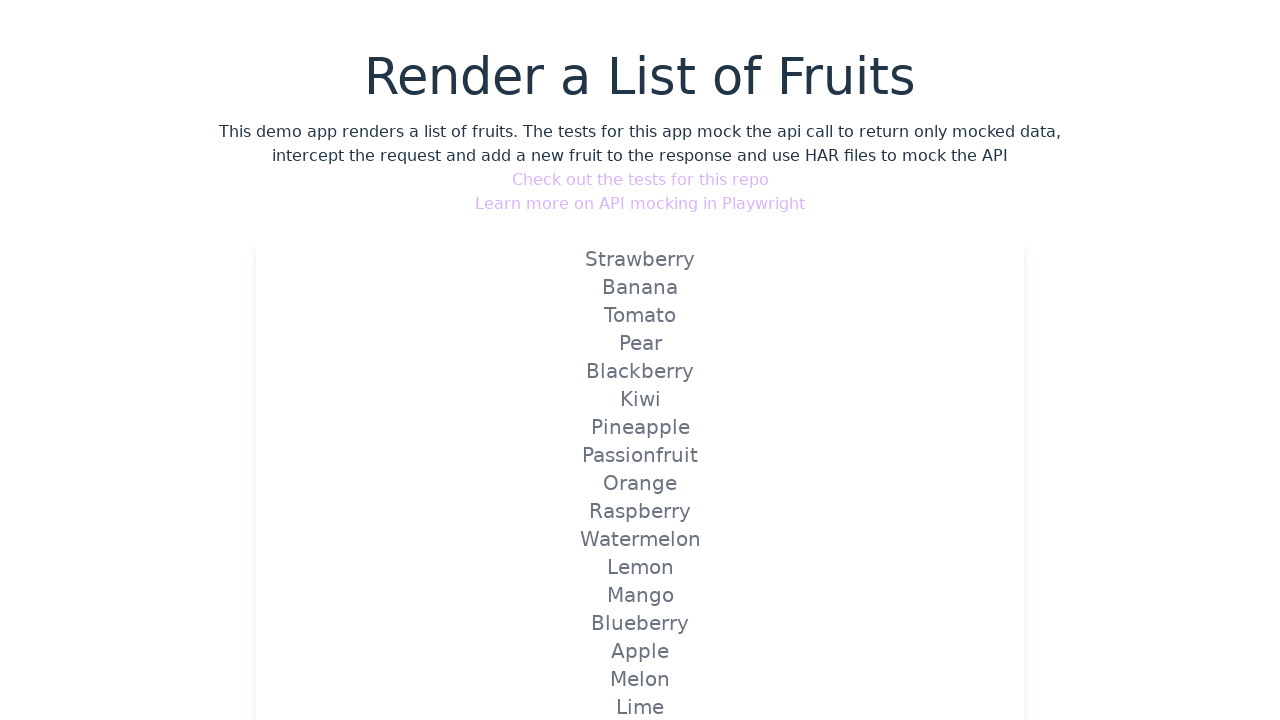

Reloaded page to trigger mocked API call
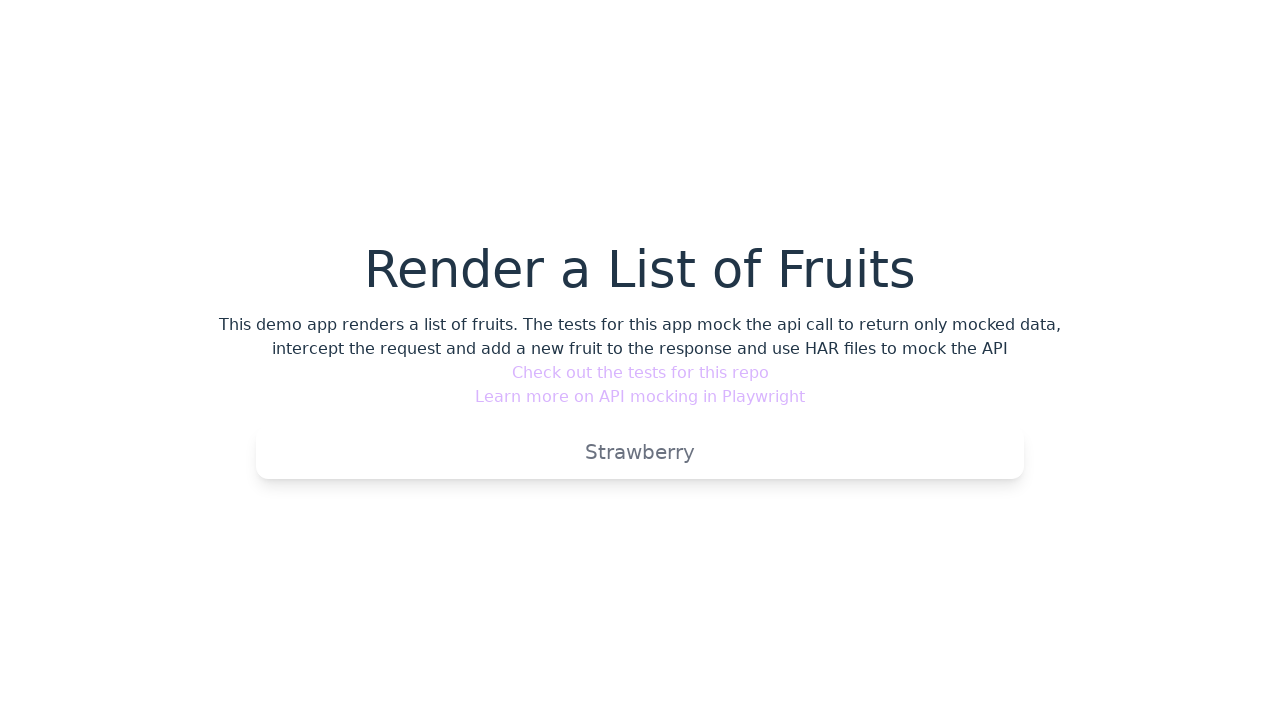

Verified Strawberry fruit appears on page
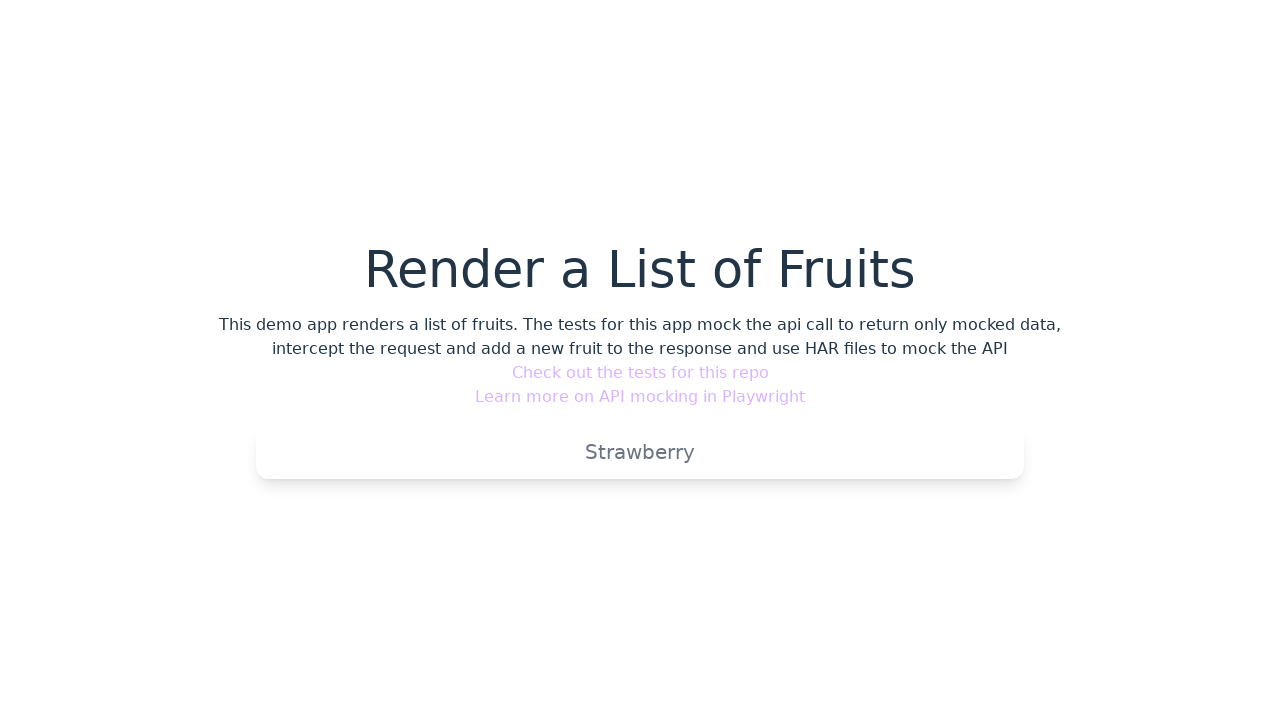

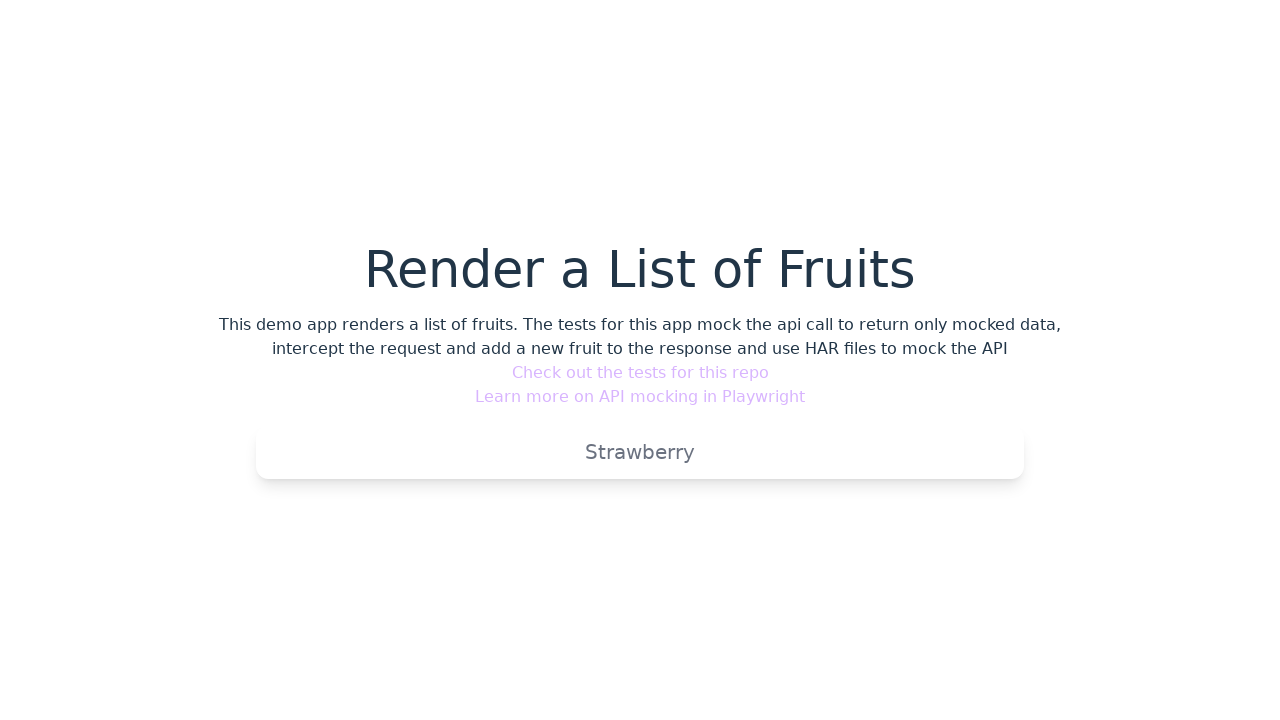